Tests a registration form by filling in first name, last name, and email fields, then submitting the form and verifying the success message is displayed.

Starting URL: http://suninjuly.github.io/registration1.html

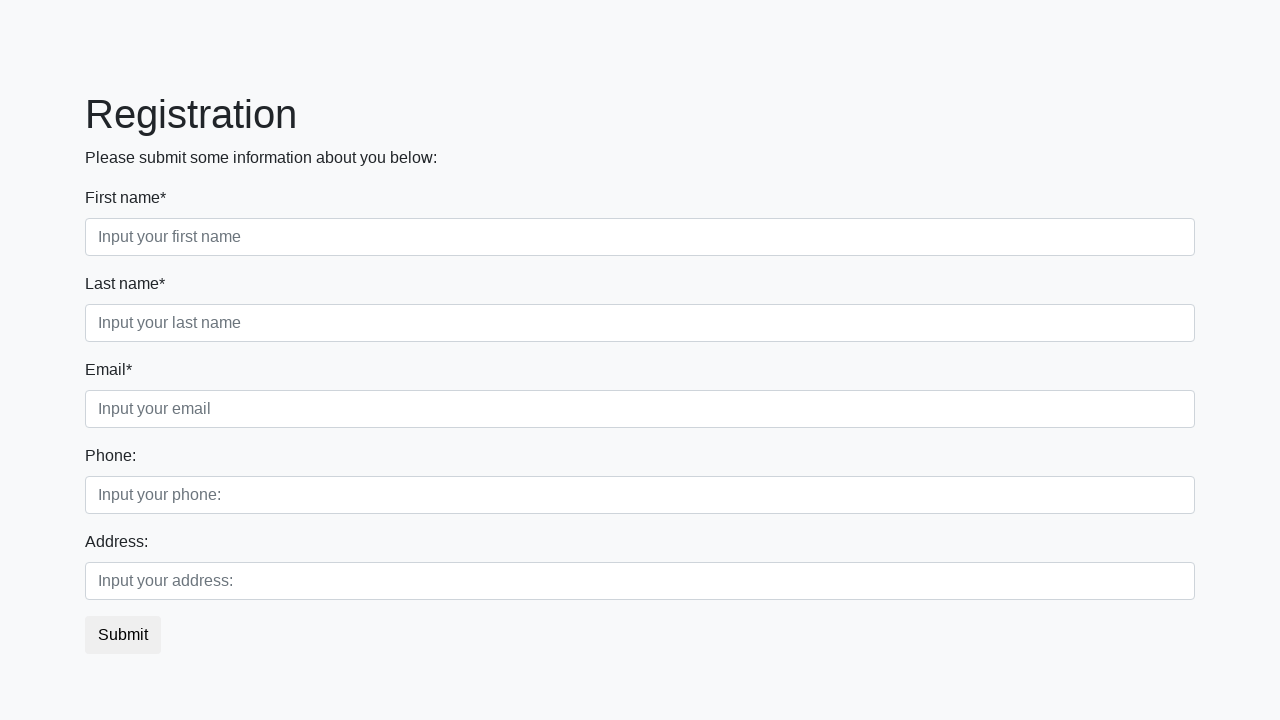

Filled first name field with 'Ivan' on input
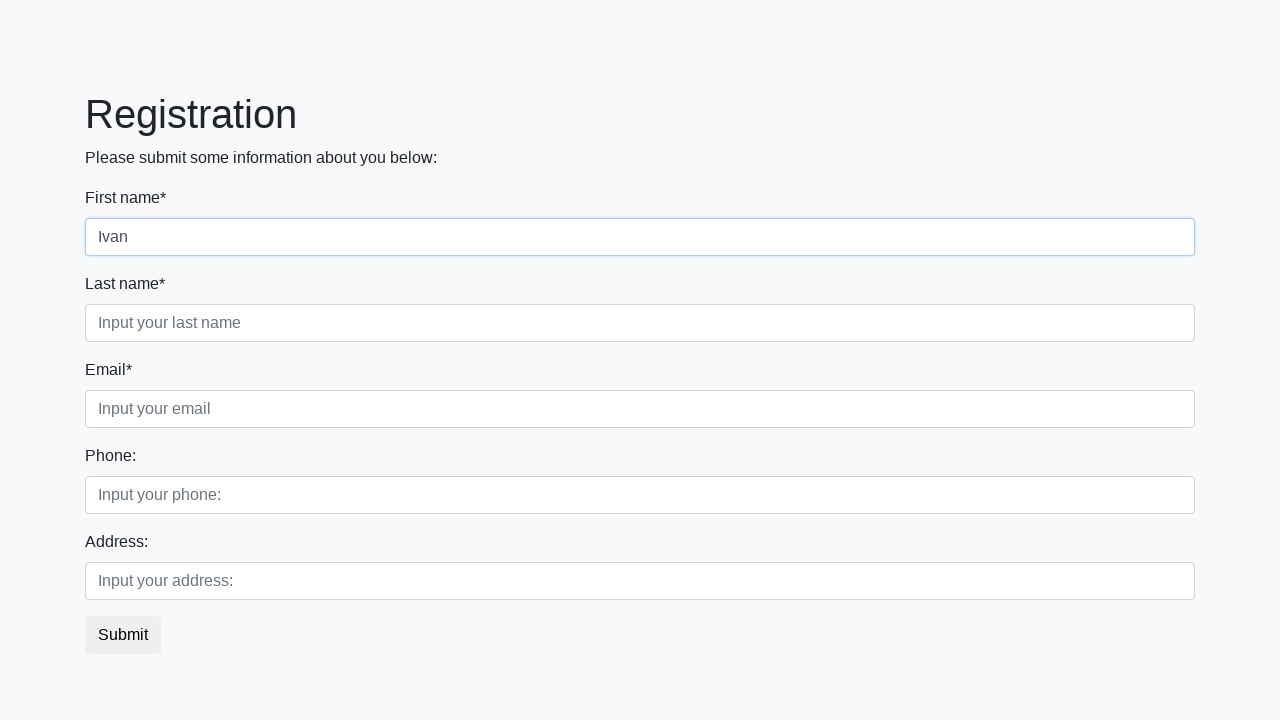

Filled last name field with 'Petrov' on .form-control.second
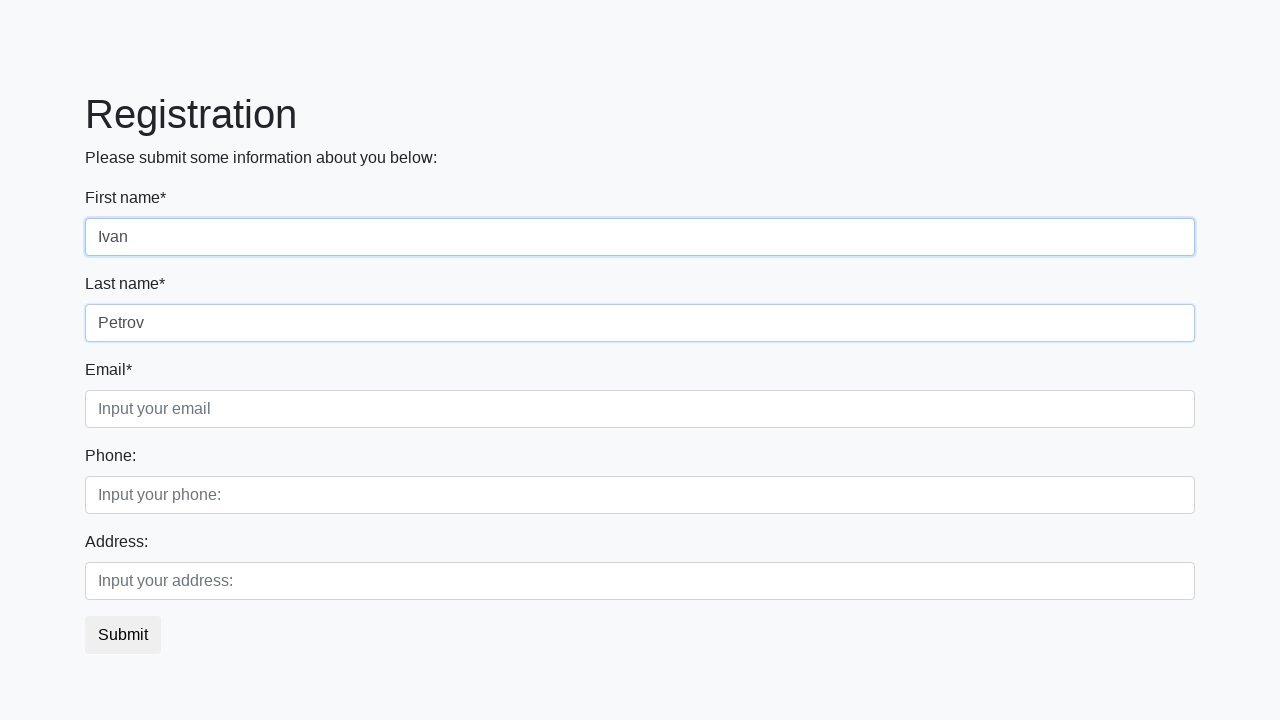

Filled email field with 'testuser@example.com' on .form-control.third
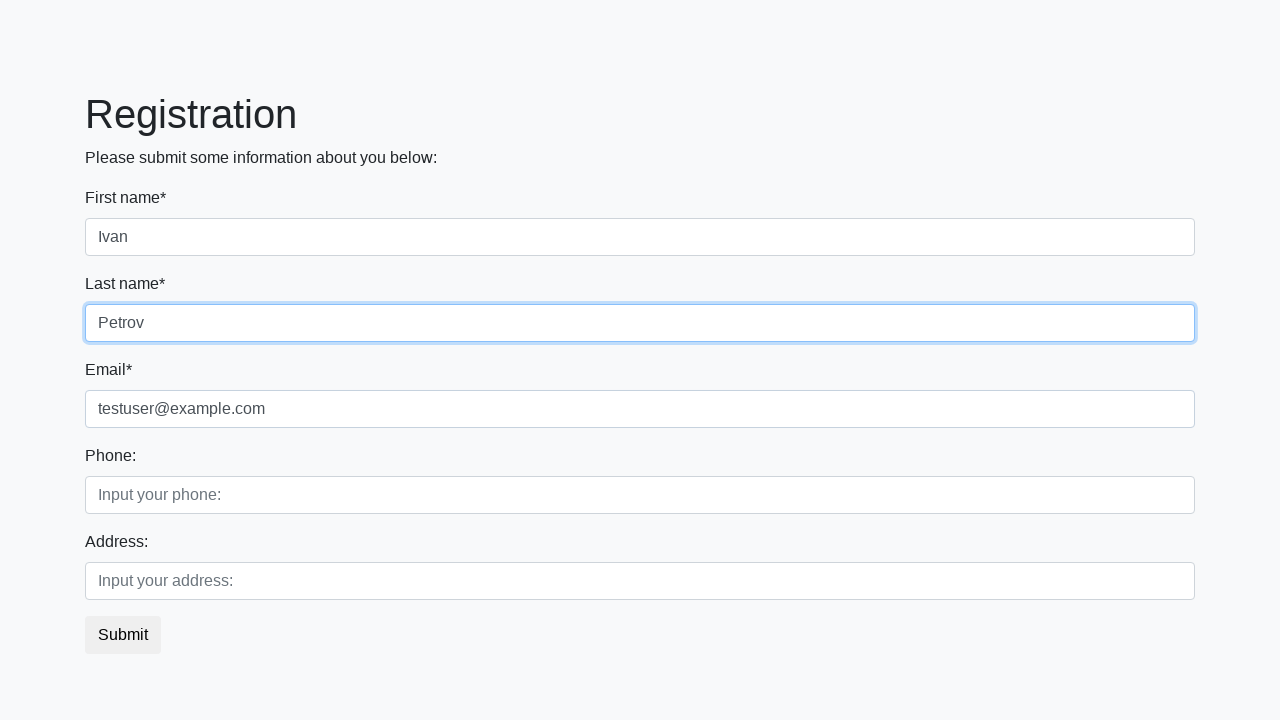

Clicked submit button at (123, 635) on button.btn
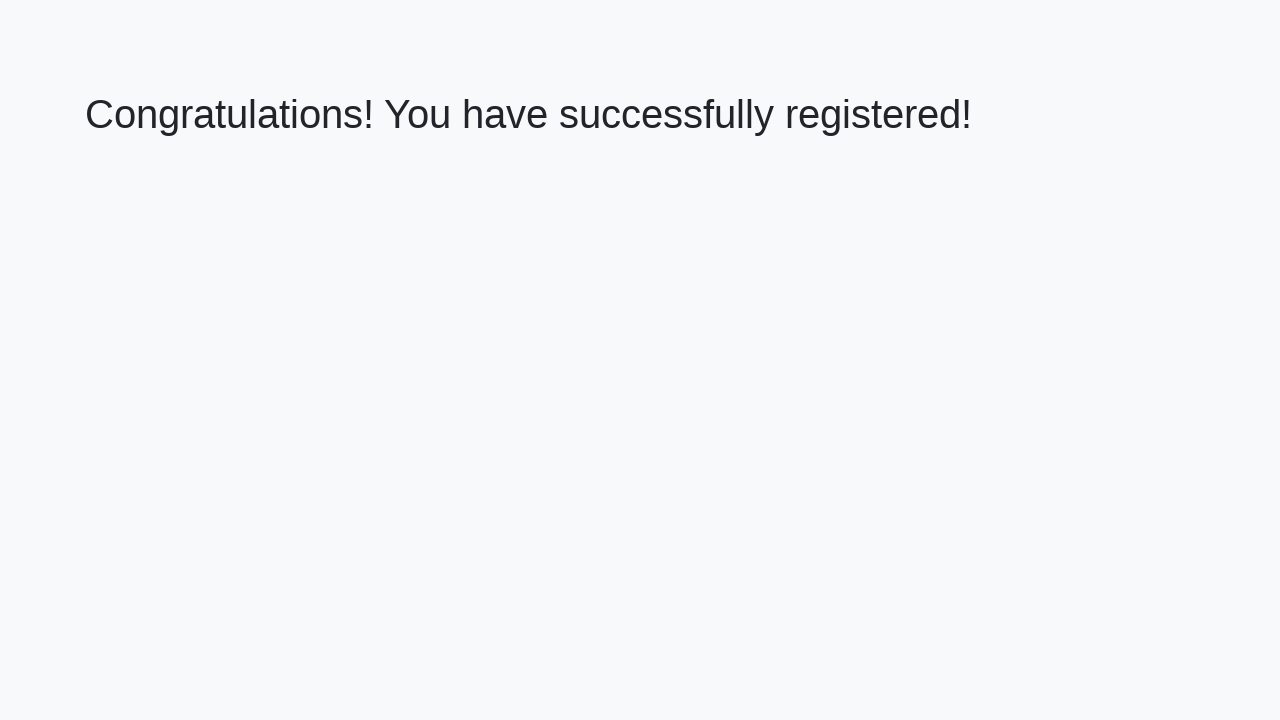

Success message header loaded
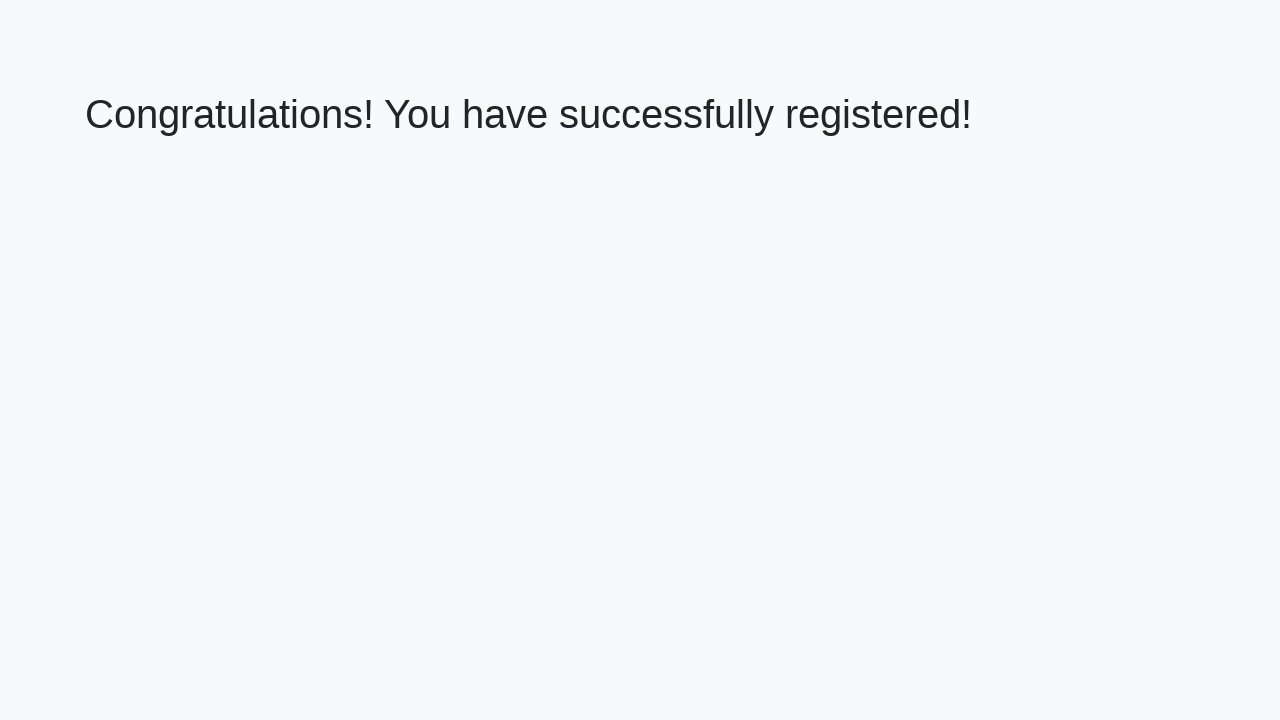

Retrieved success message text
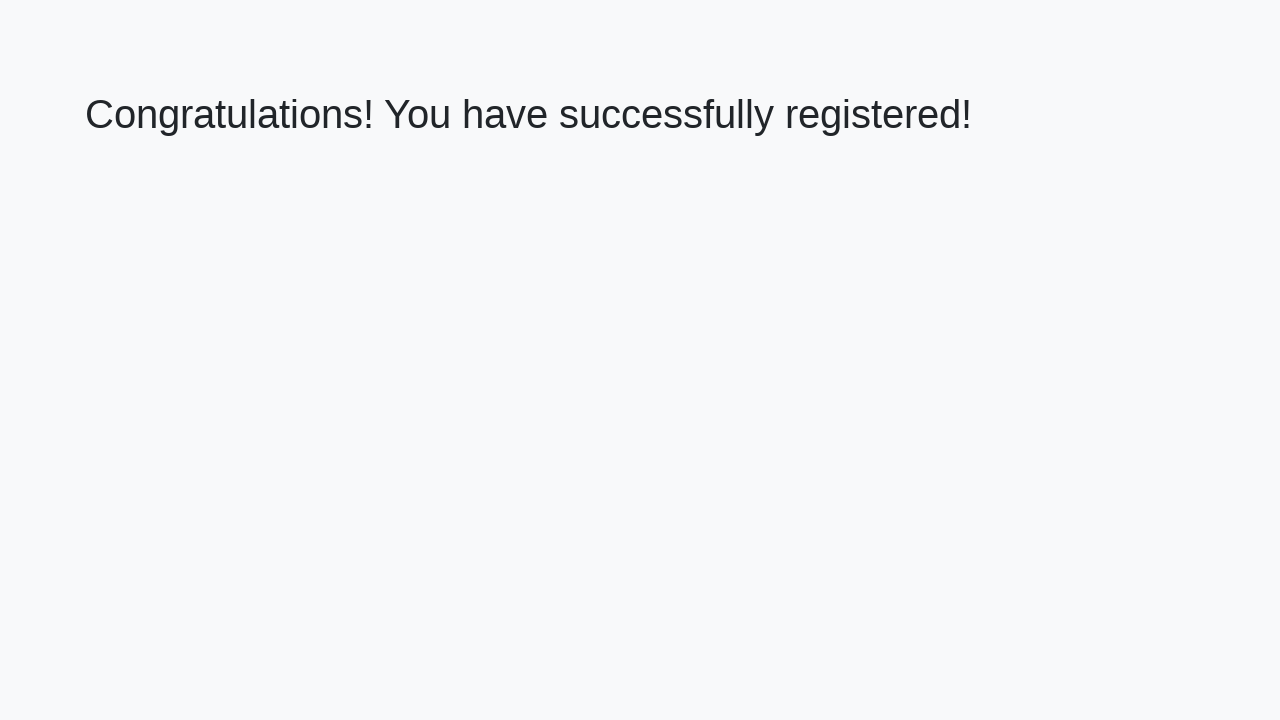

Verified success message: 'Congratulations! You have successfully registered!'
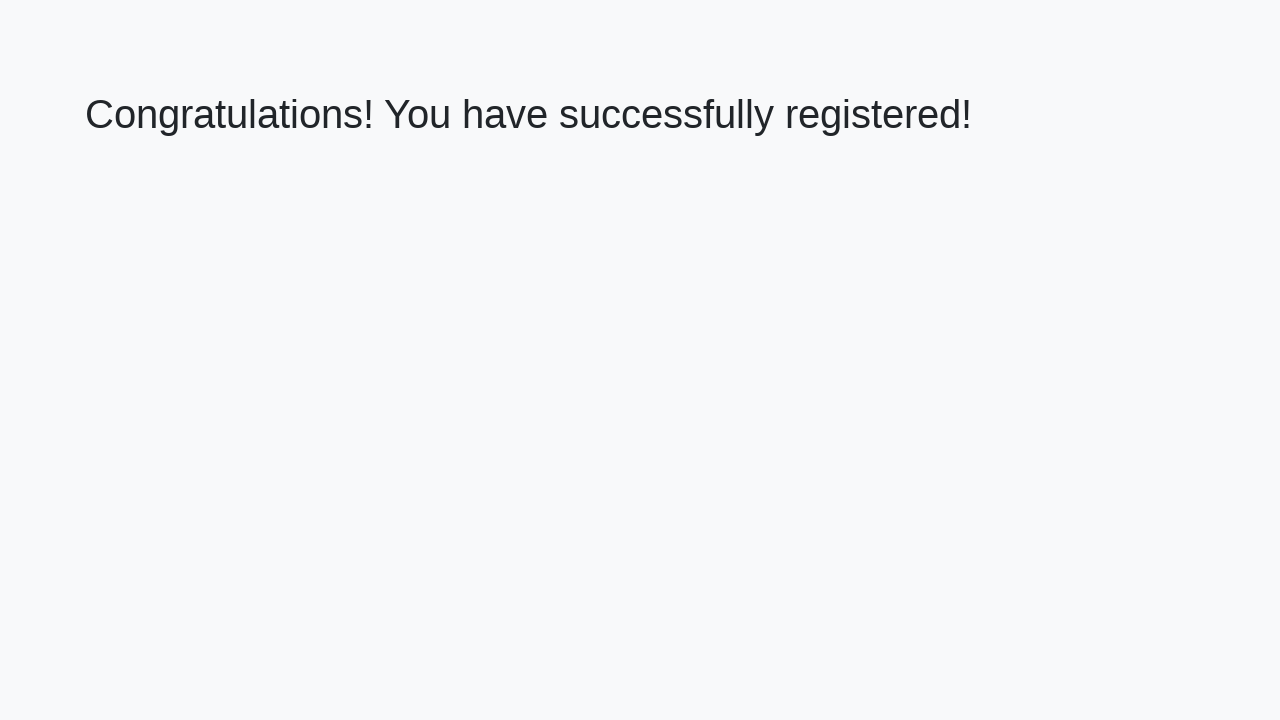

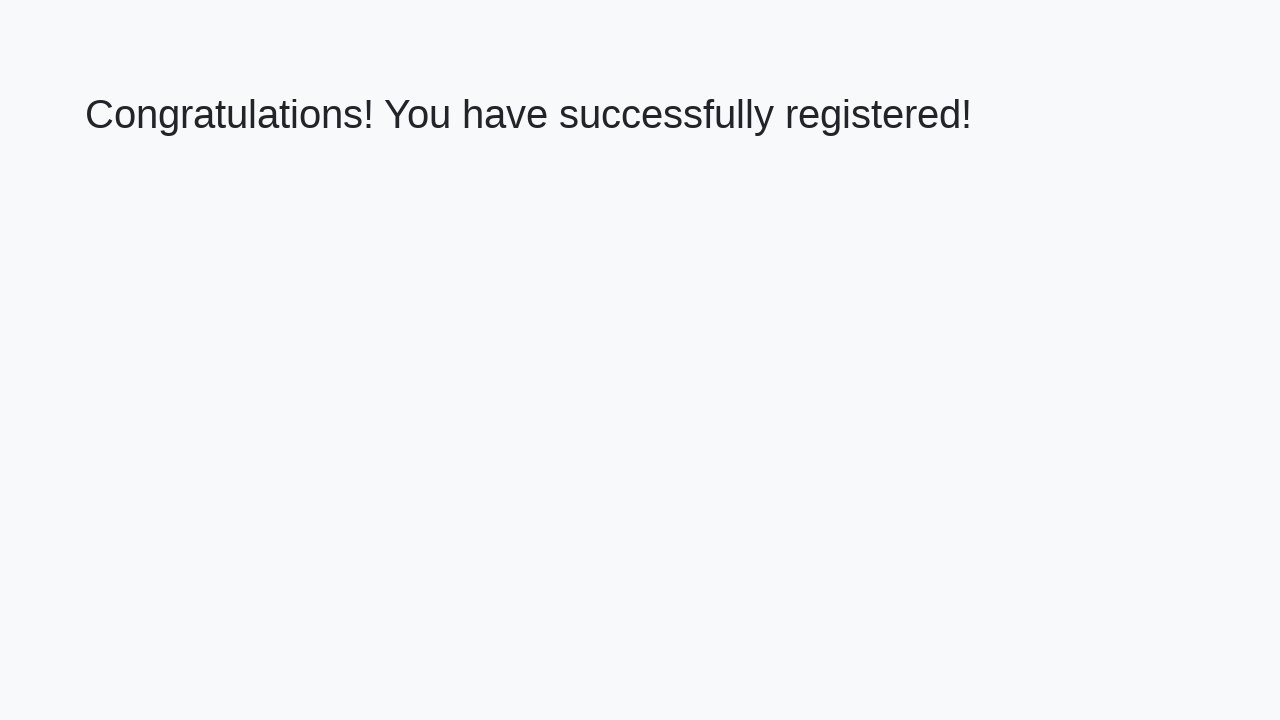